Tests Yopmail temporary email service by entering an email prefix and verifying the generated email address is displayed

Starting URL: https://yopmail.com/en

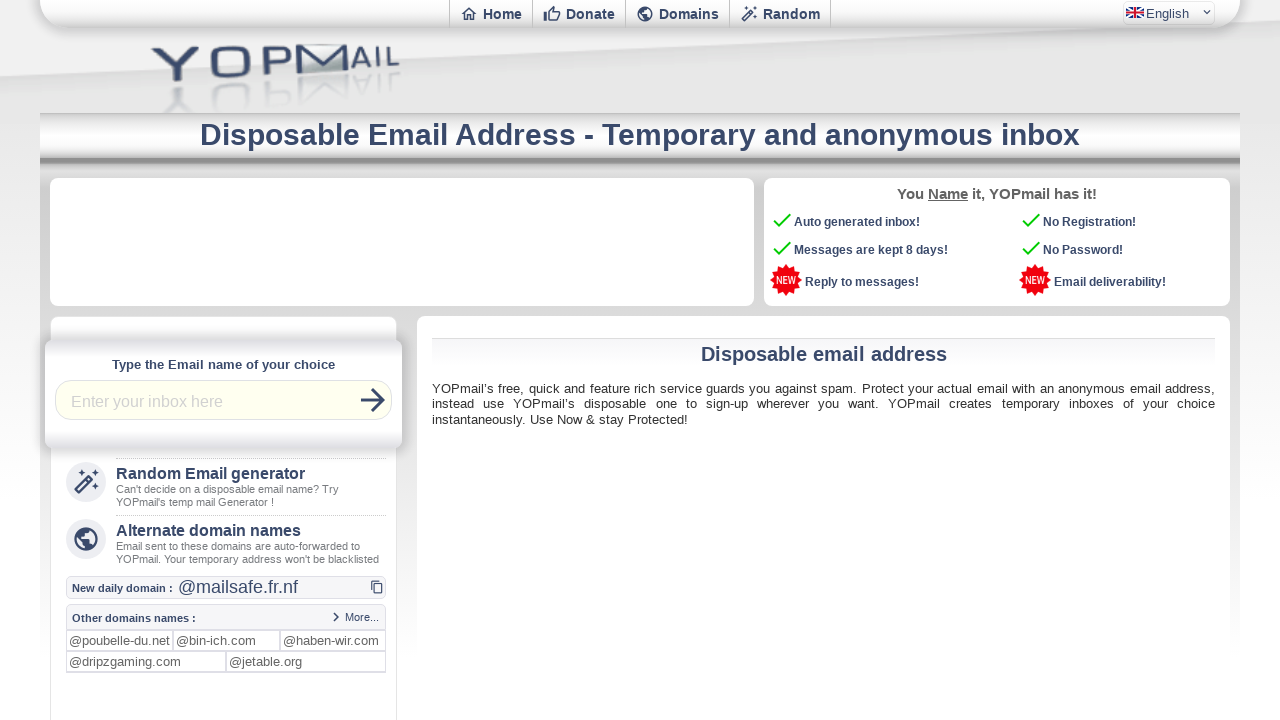

Entered 'testing' as email prefix in input field on .ycptinput
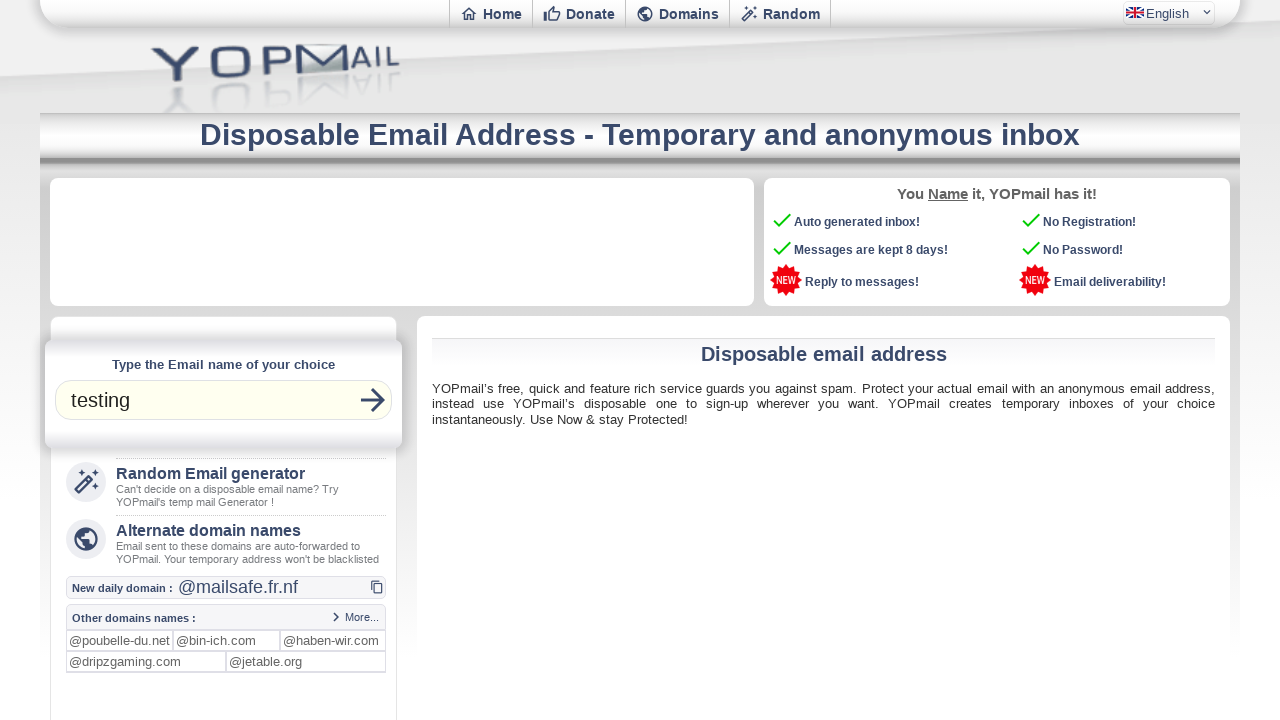

Clicked button to generate email address at (373, 400) on button.md
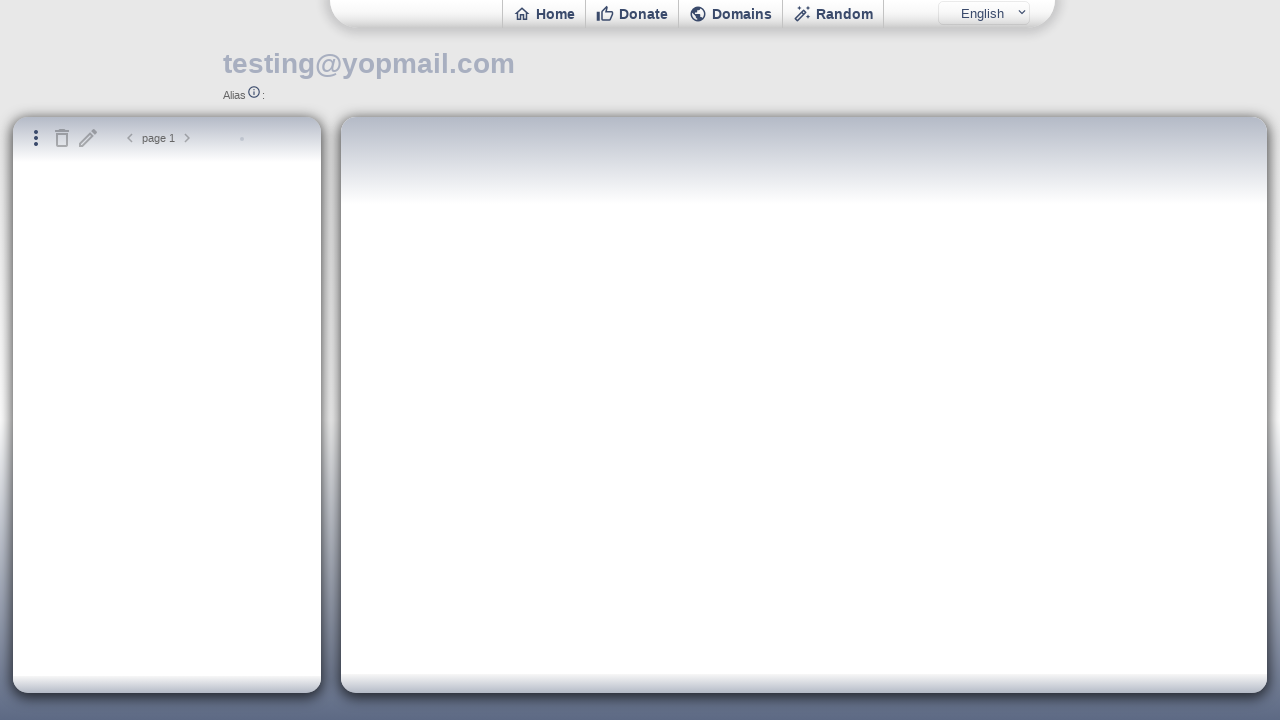

Email title element loaded and displayed
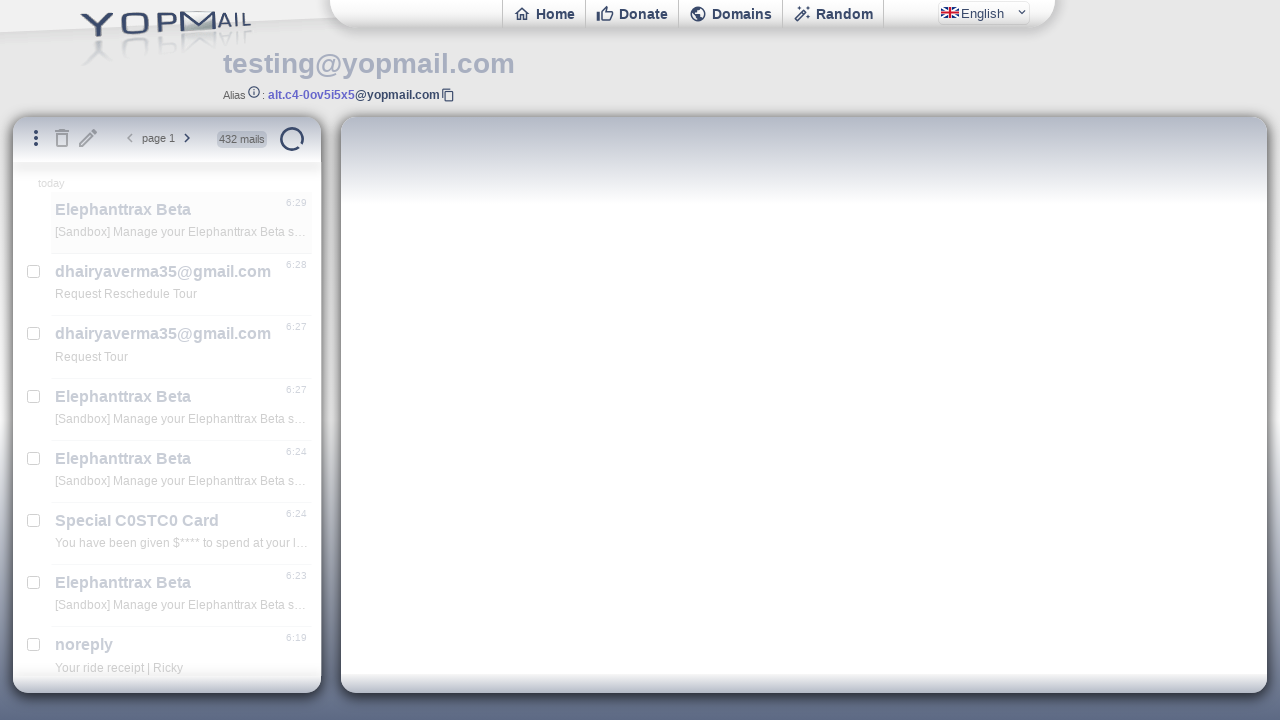

Located email address element for verification
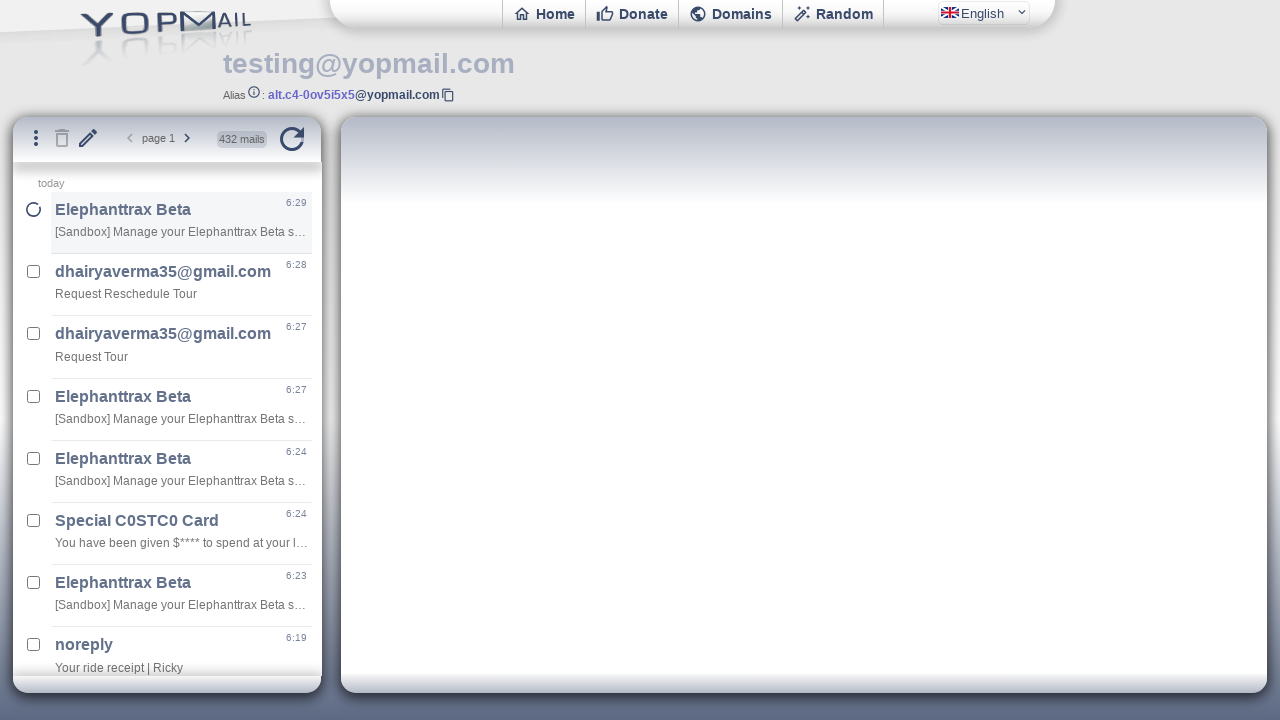

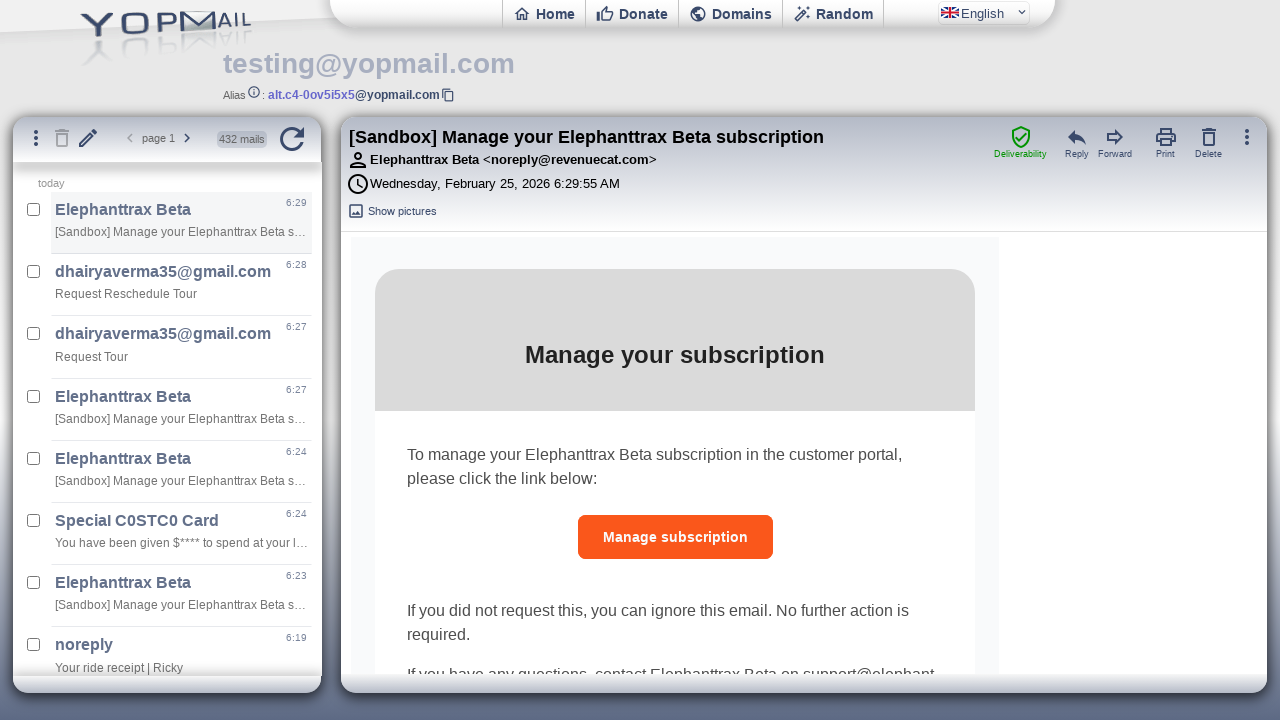